Tests radio button functionality by selecting a specific radio button option on a practice page

Starting URL: https://www.tutorialspoint.com/selenium/practice/radio-button.php

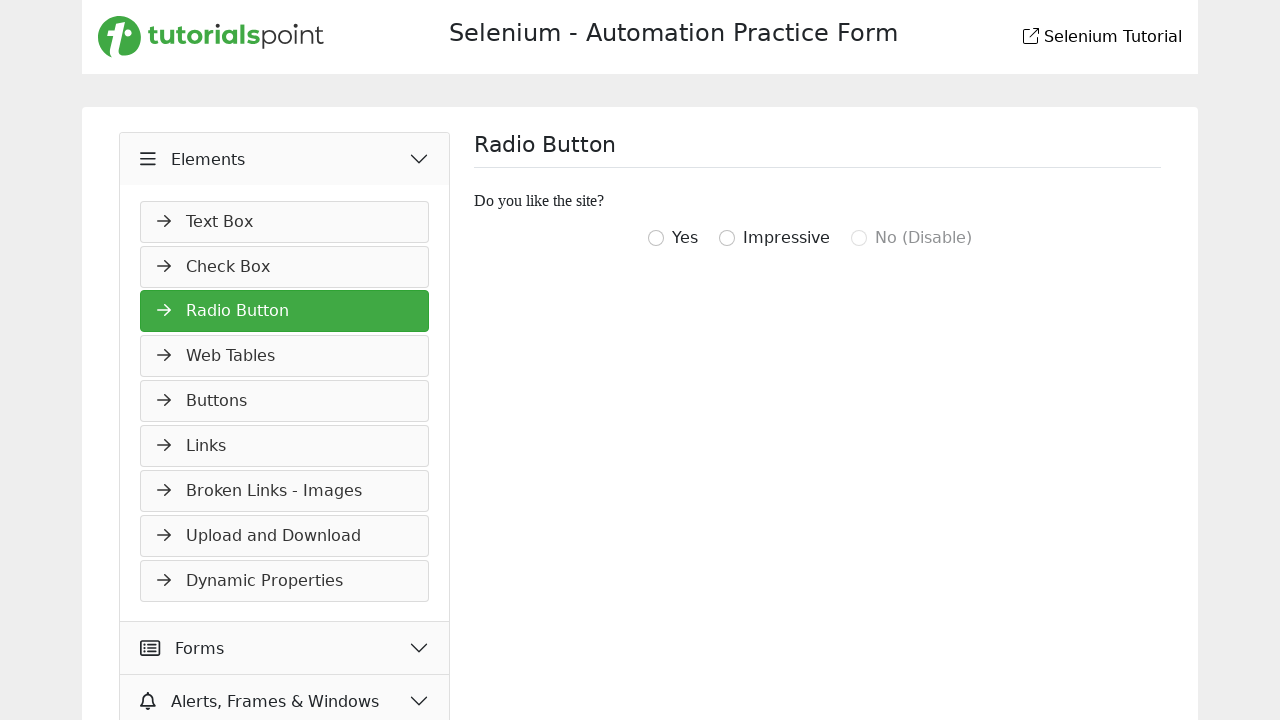

Navigated to radio button practice page
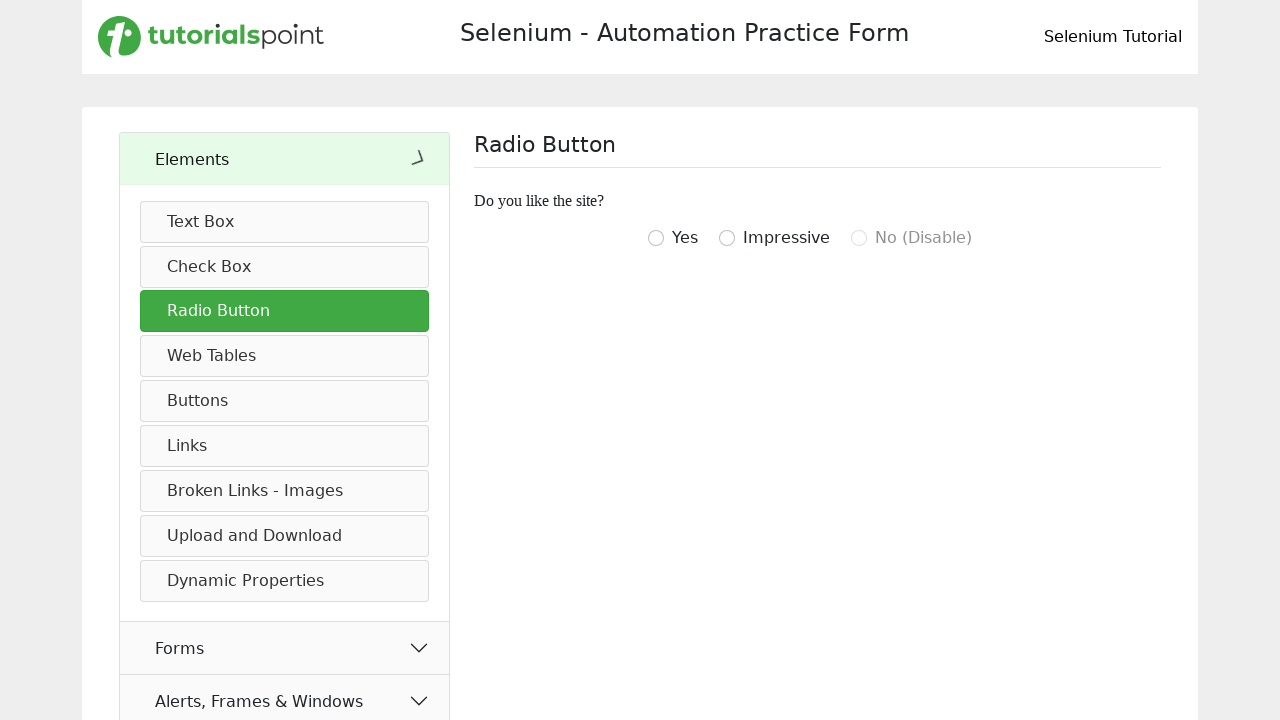

Selected radio button with value 'igottwo' at (656, 238) on input[value='igottwo']
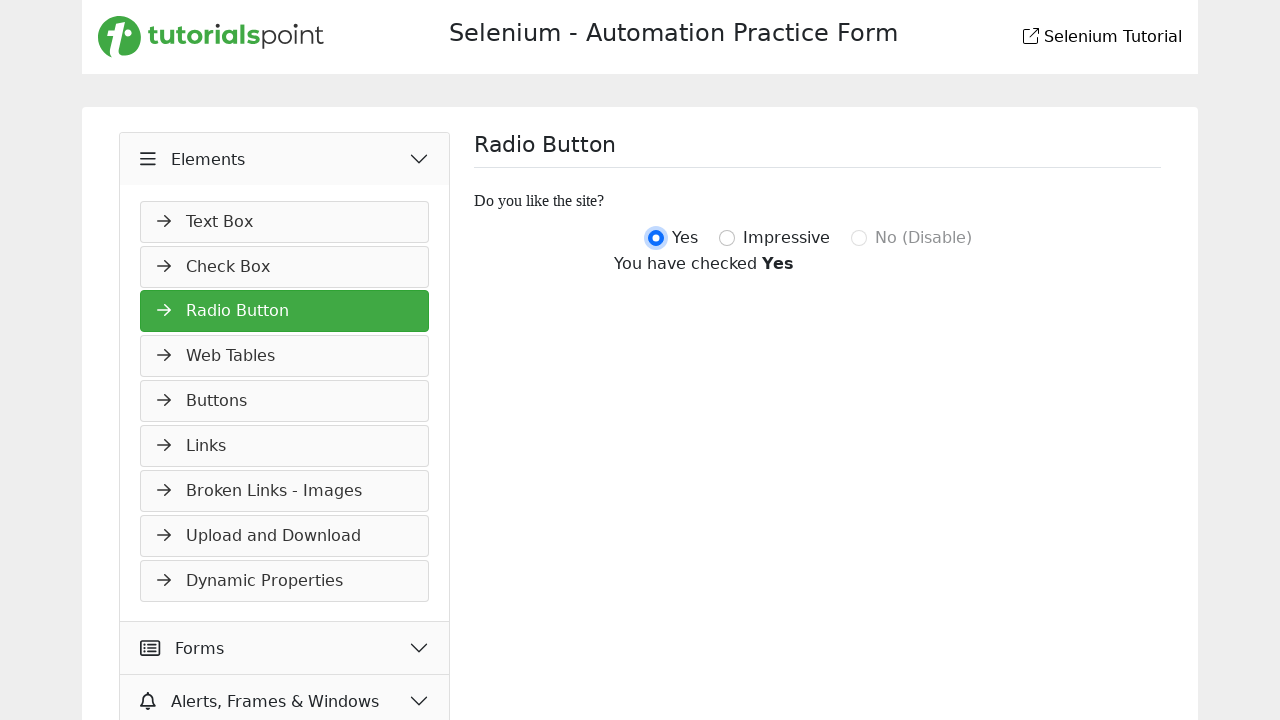

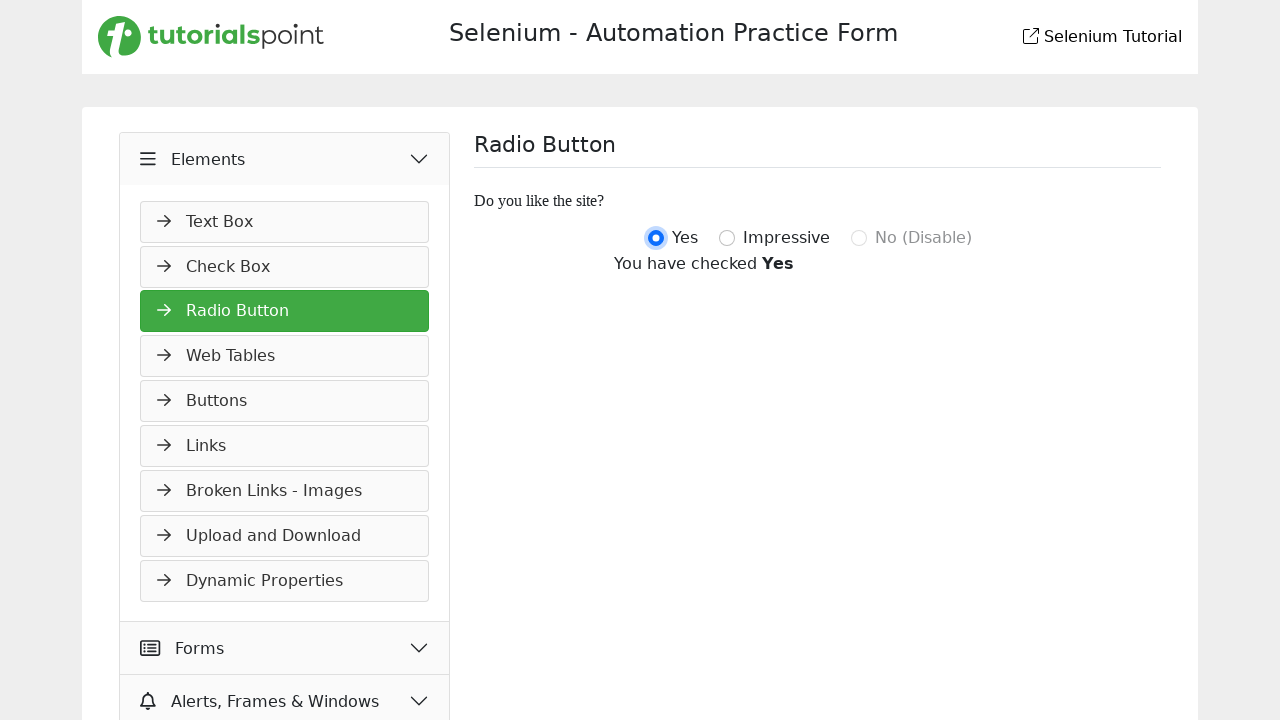